Opens the Khan Academy homepage and waits for it to load completely

Starting URL: https://www.khanacademy.org/

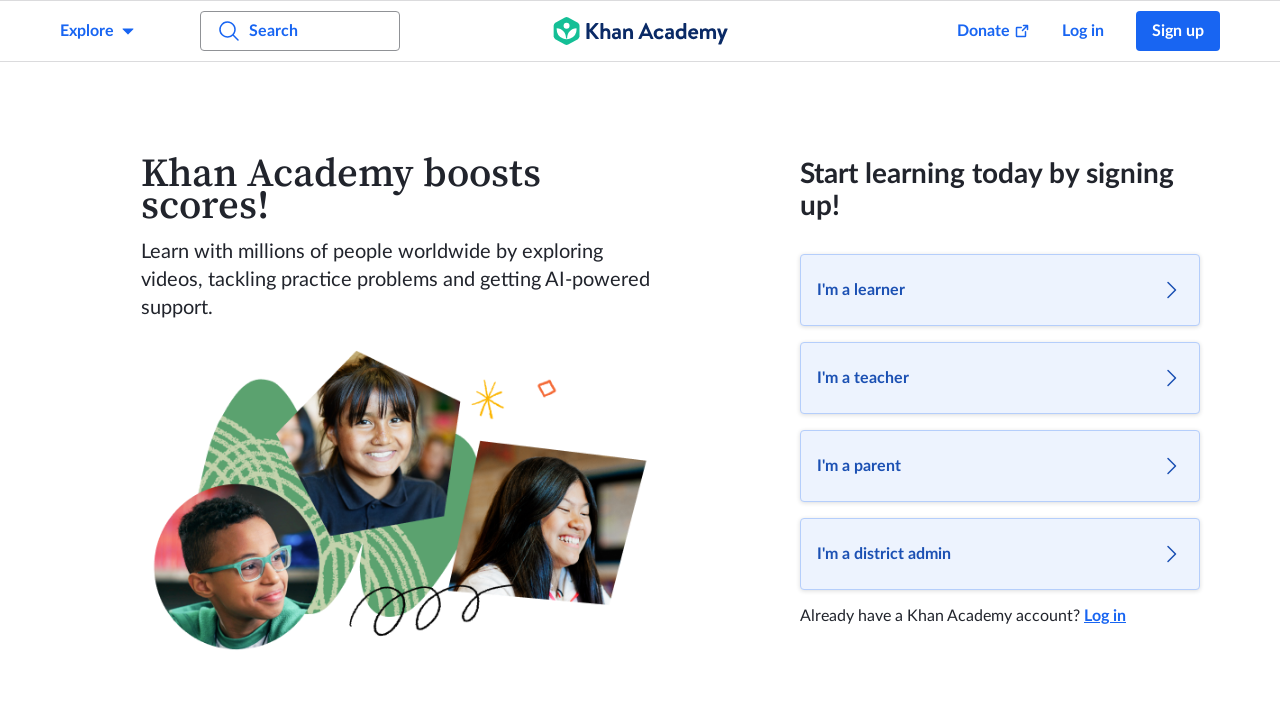

Navigated to Khan Academy homepage
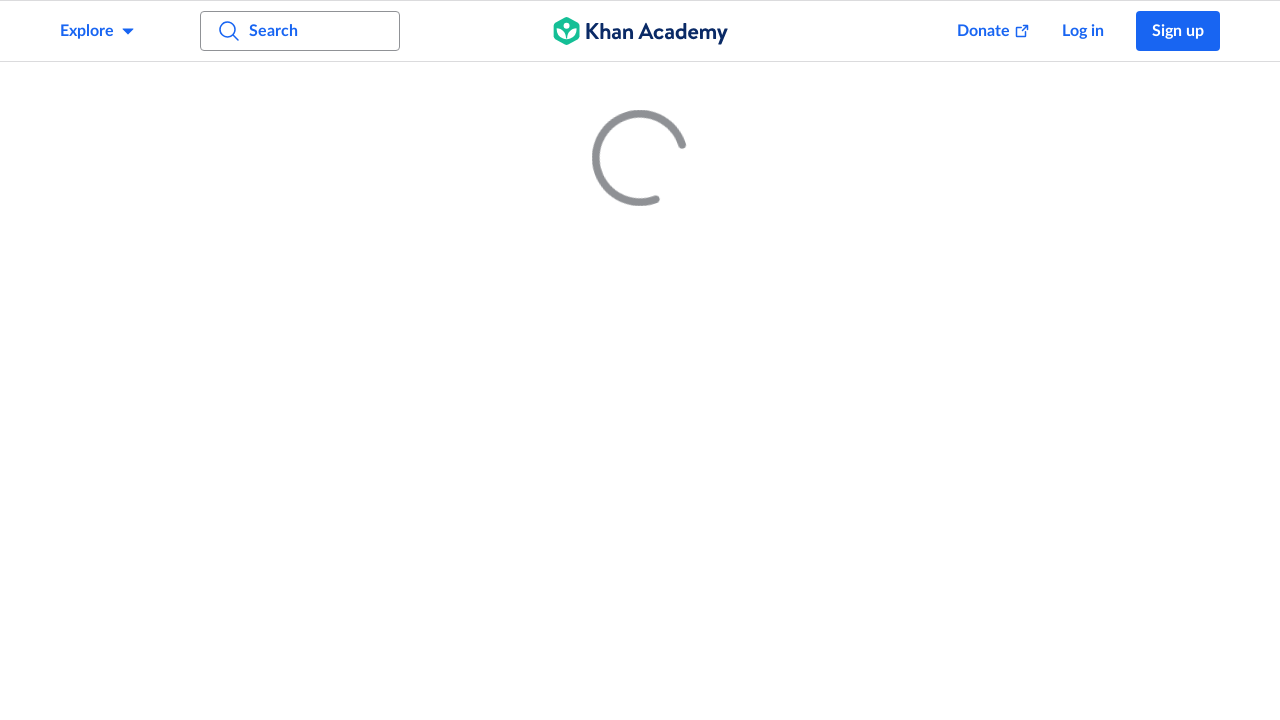

Page DOM content fully loaded
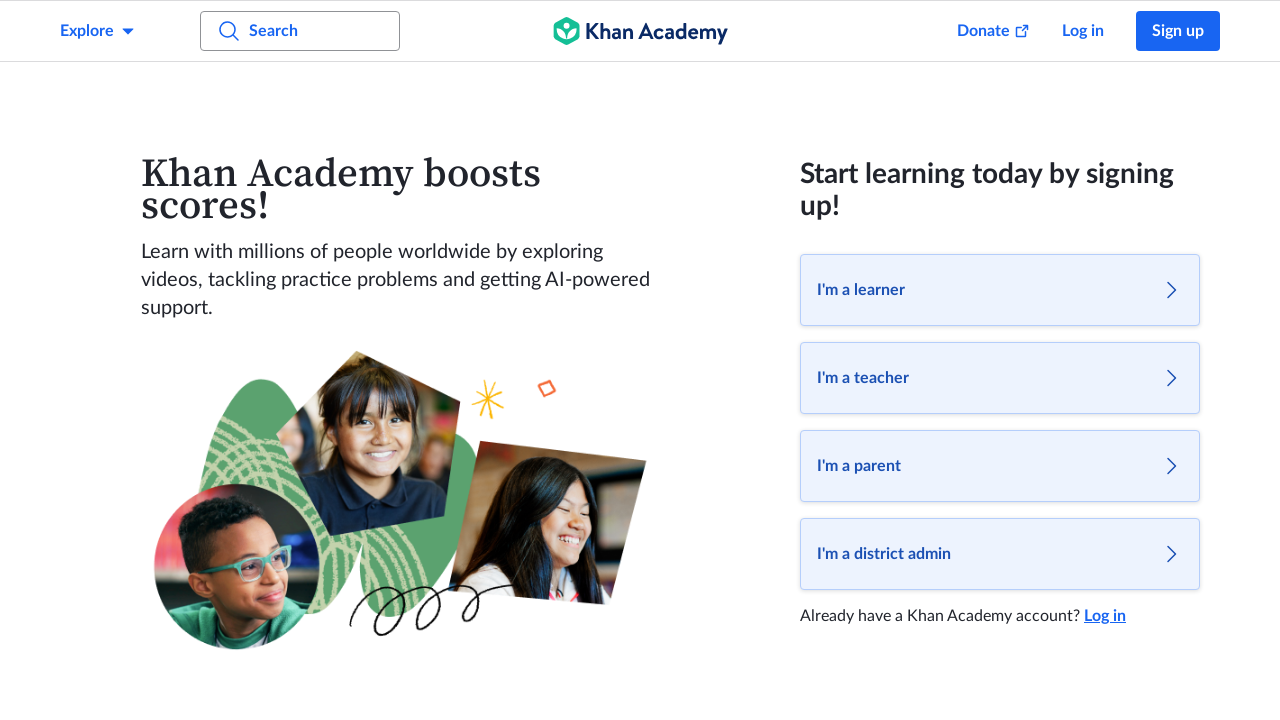

Body element is present and page is ready
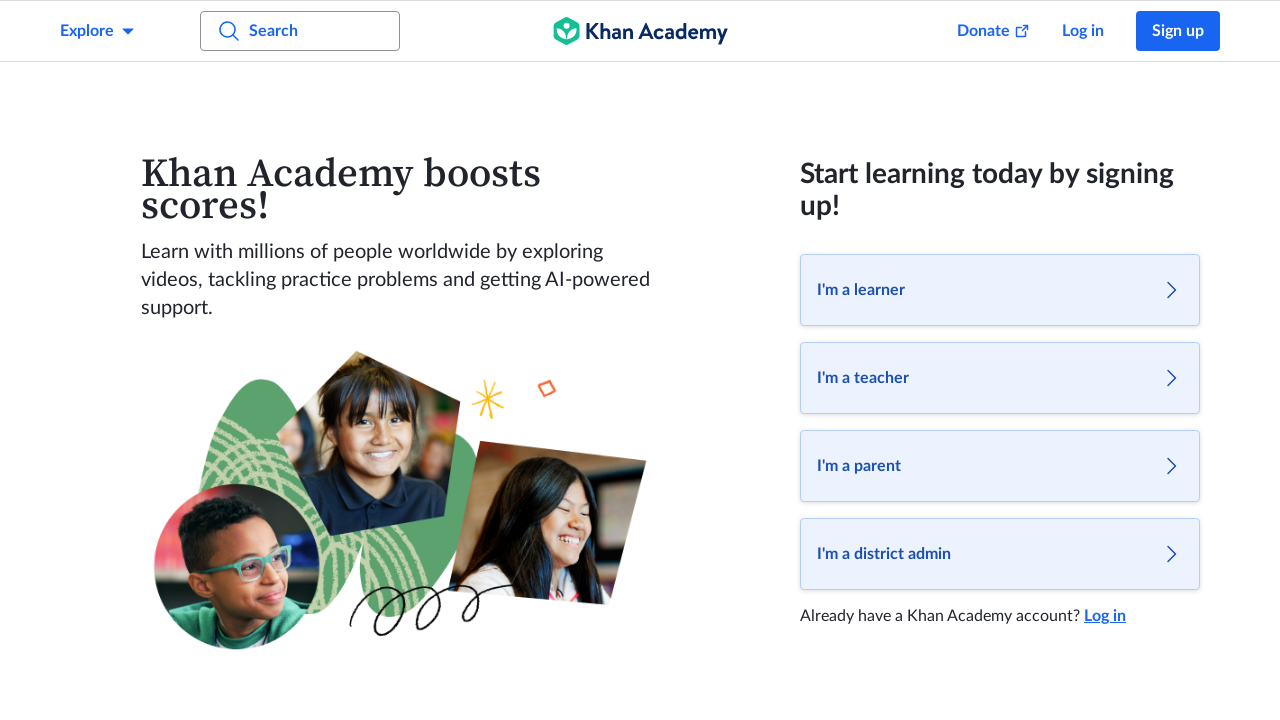

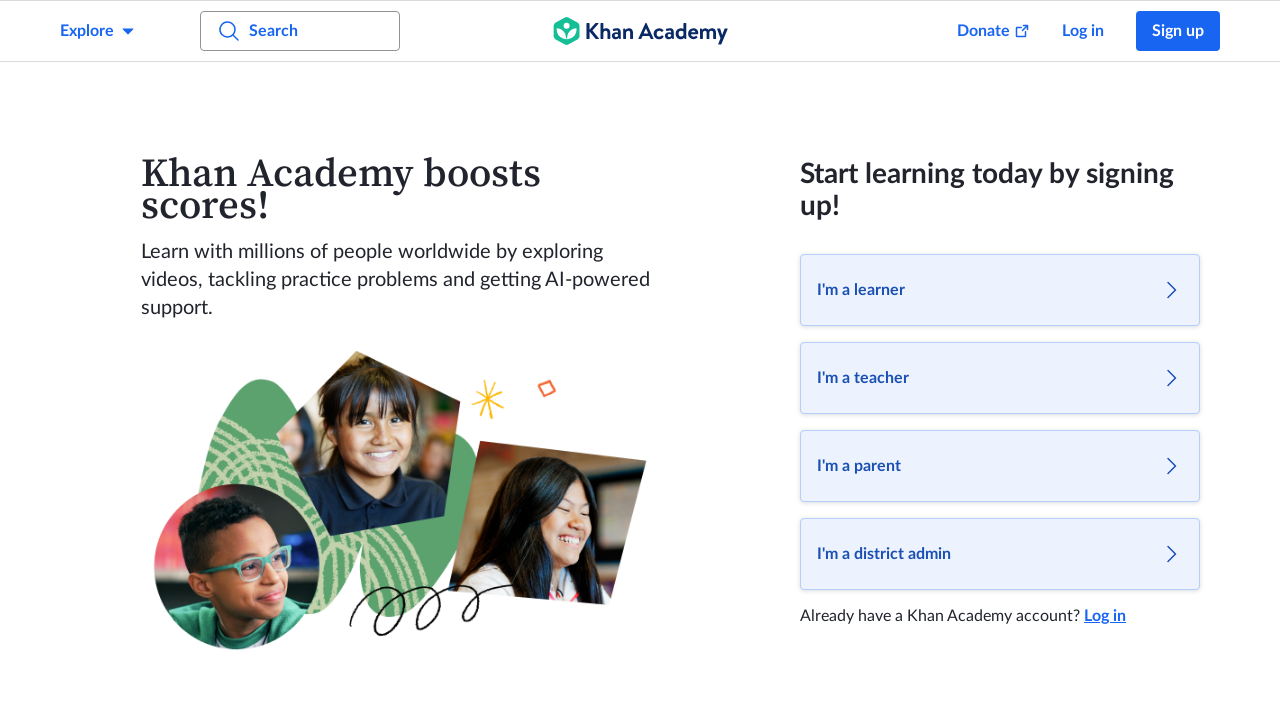